Tests browser window handling by clicking a link that opens a new window, extracting email text from the child window, switching back to the parent window, and filling the extracted email into the username field.

Starting URL: https://rahulshettyacademy.com/loginpagePractise/

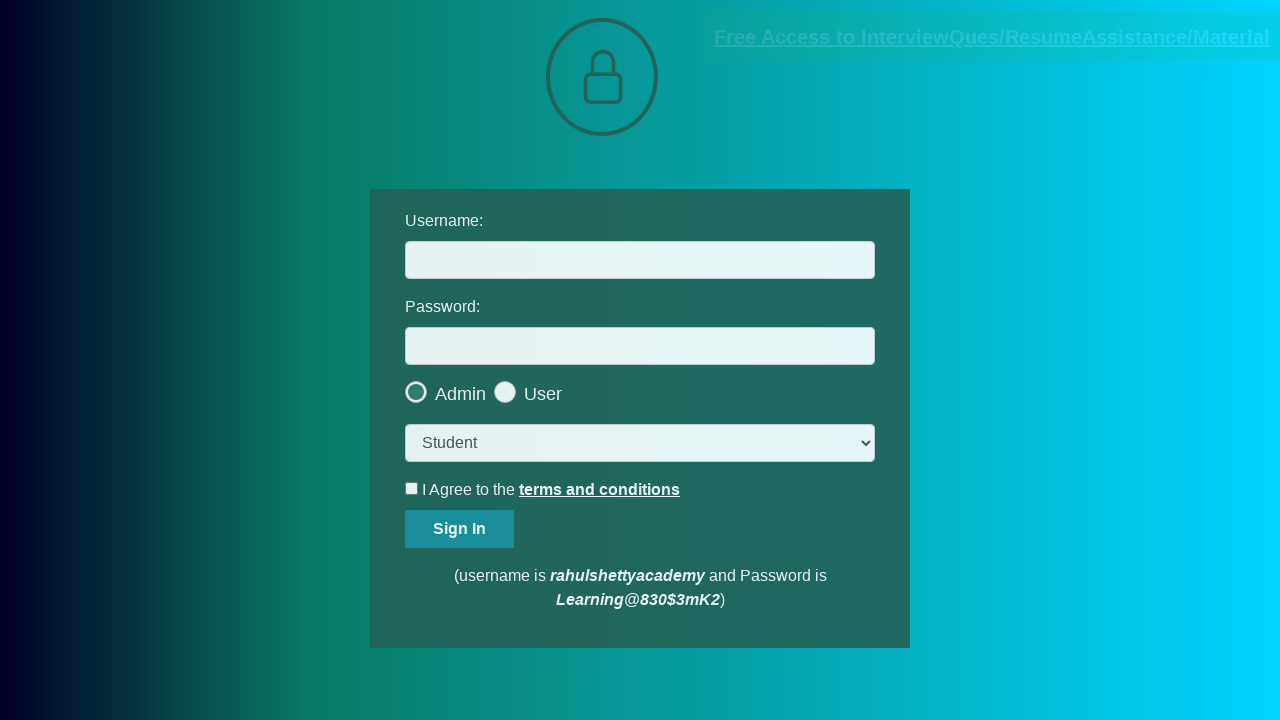

Clicked blinking text link to open new window at (992, 37) on .blinkingText
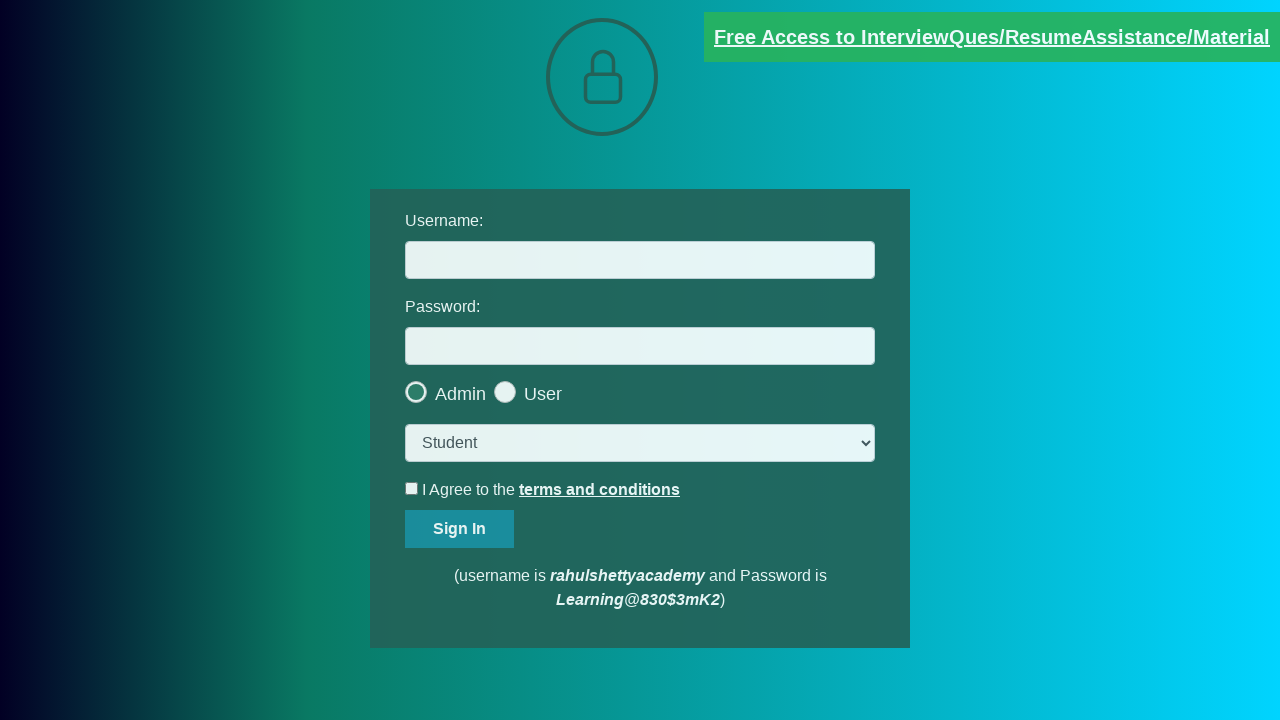

Captured new child page reference
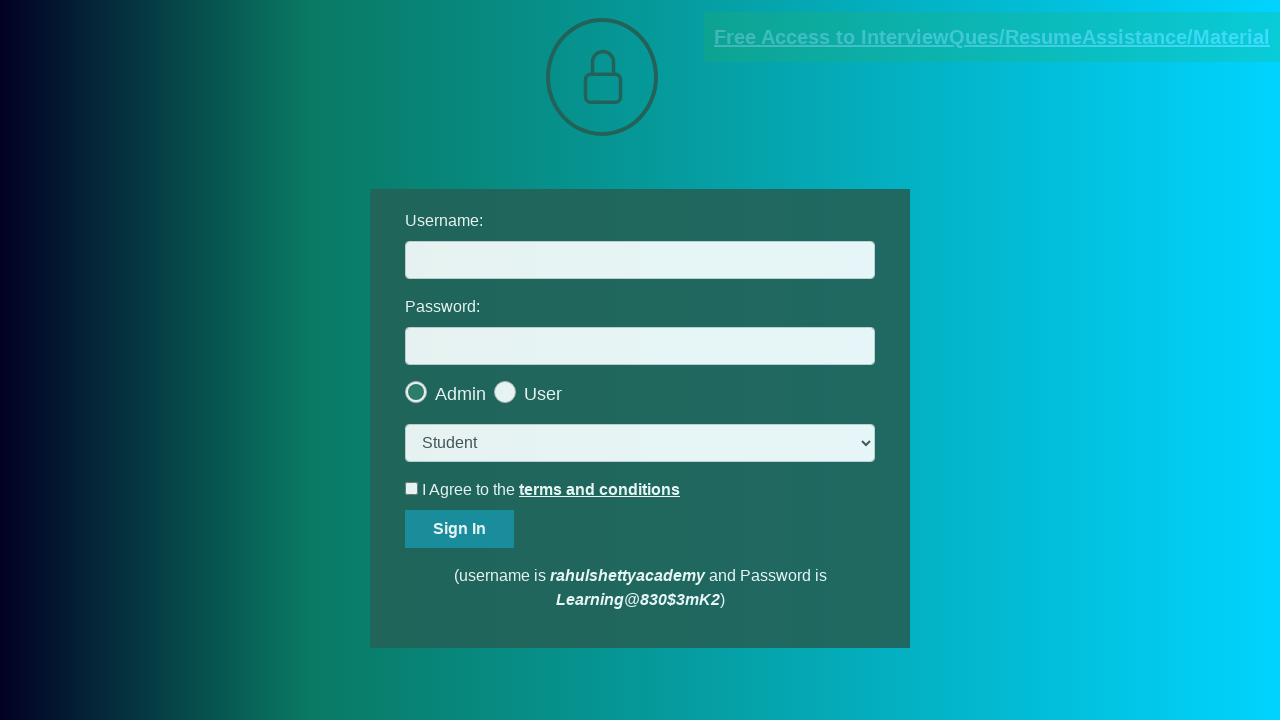

Child page loaded completely
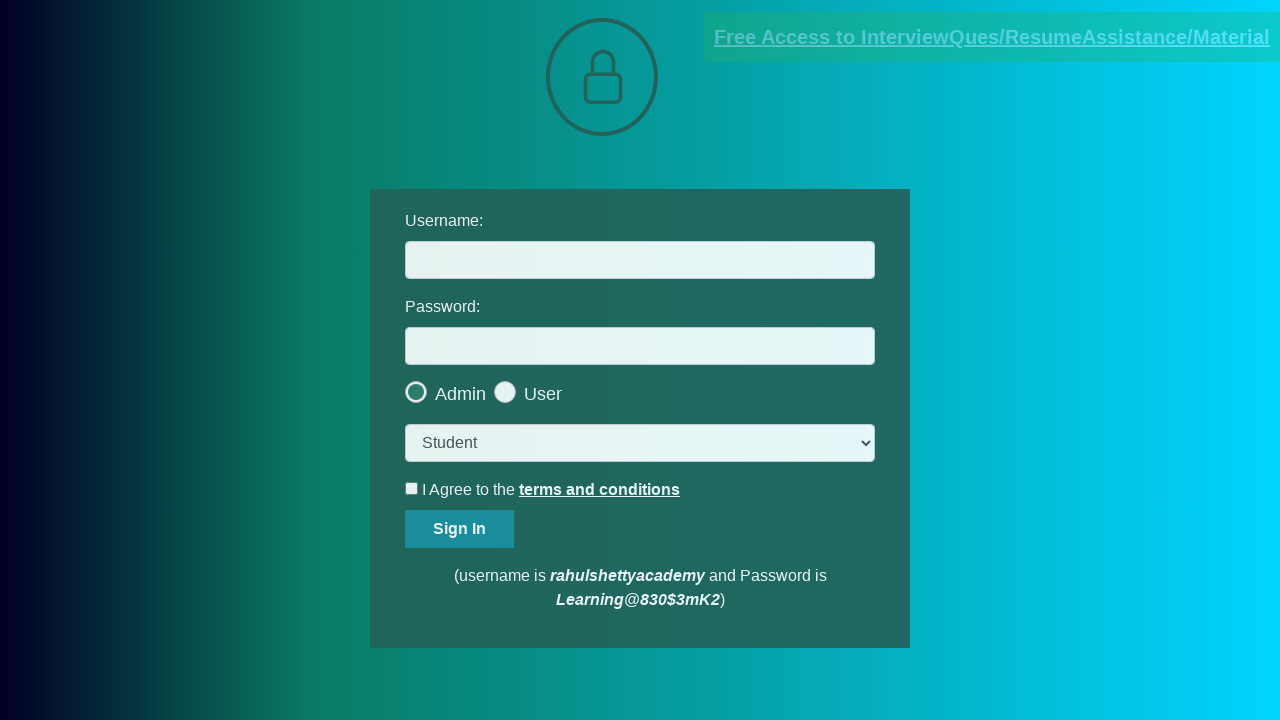

Extracted email text from child window
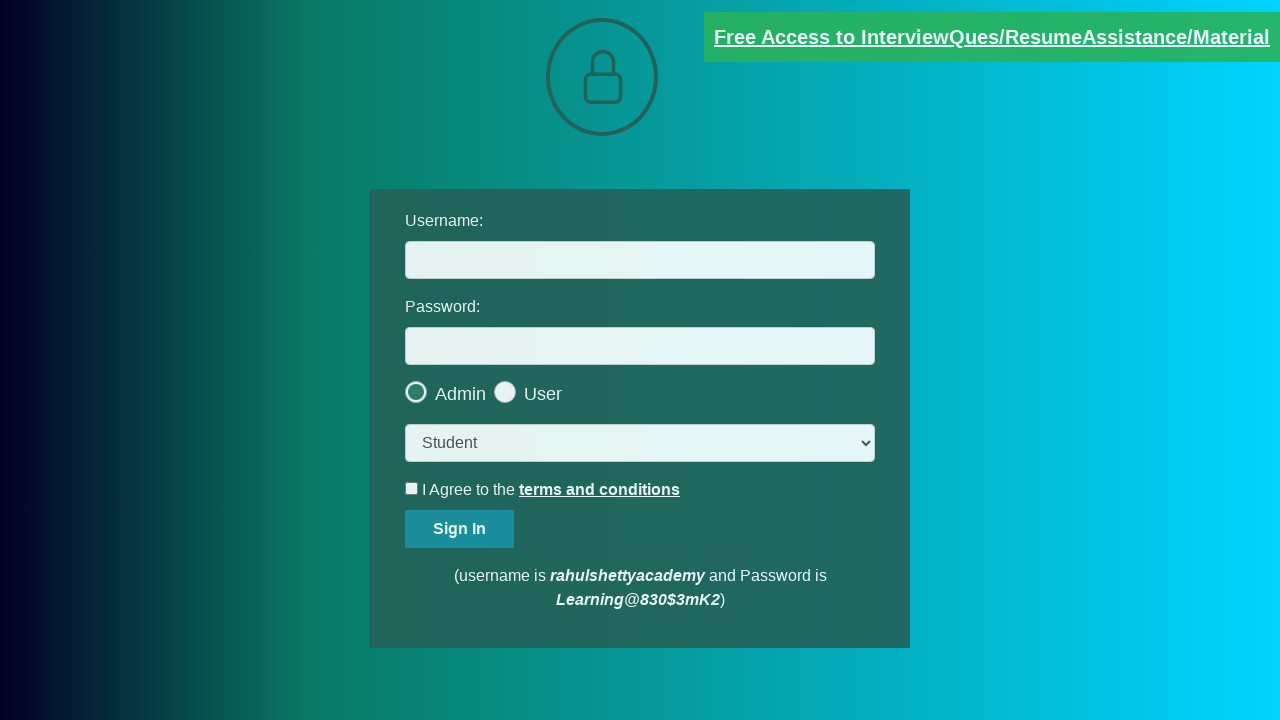

Parsed email address: mentor@rahulshettyacademy.com
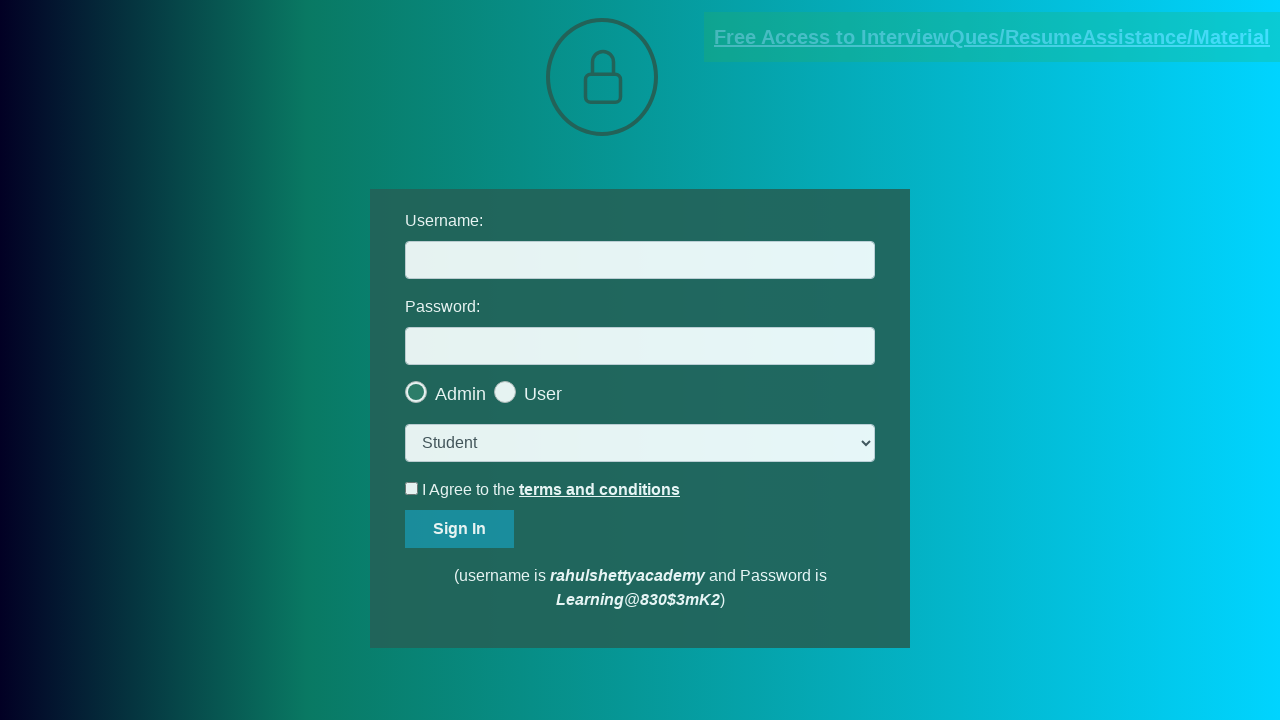

Closed child page window
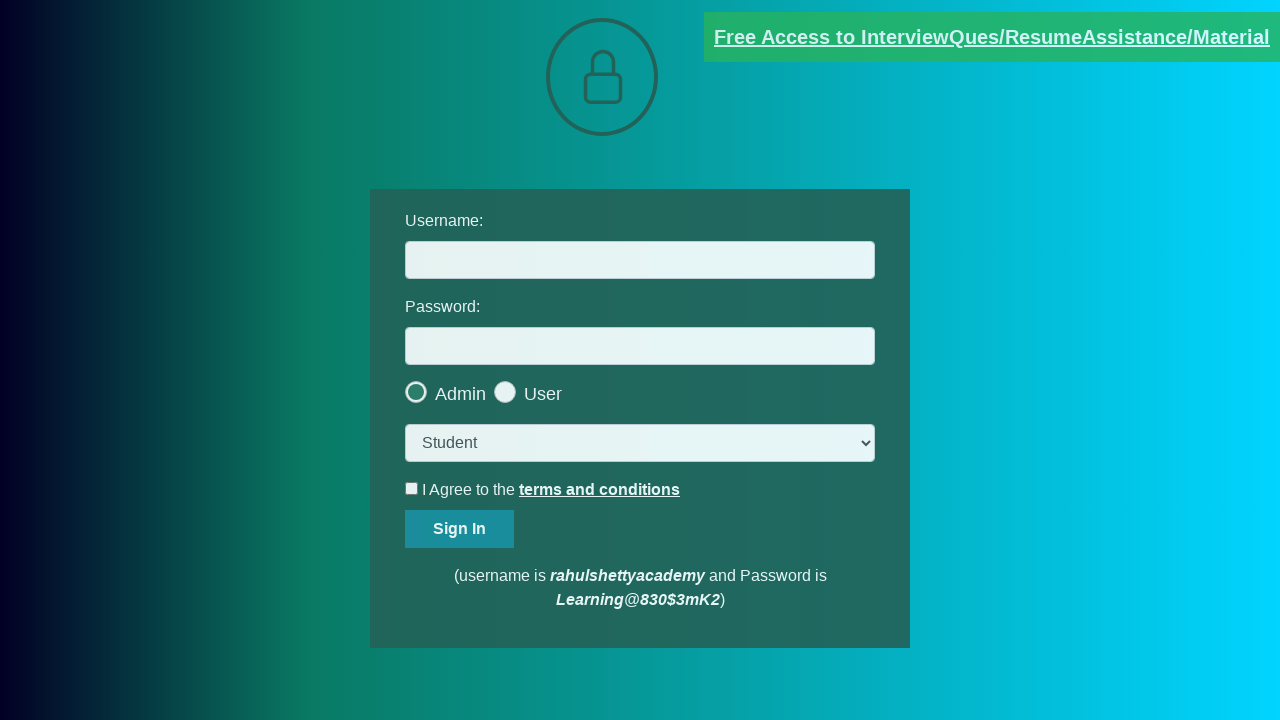

Filled username field with extracted email: mentor@rahulshettyacademy.com on #username
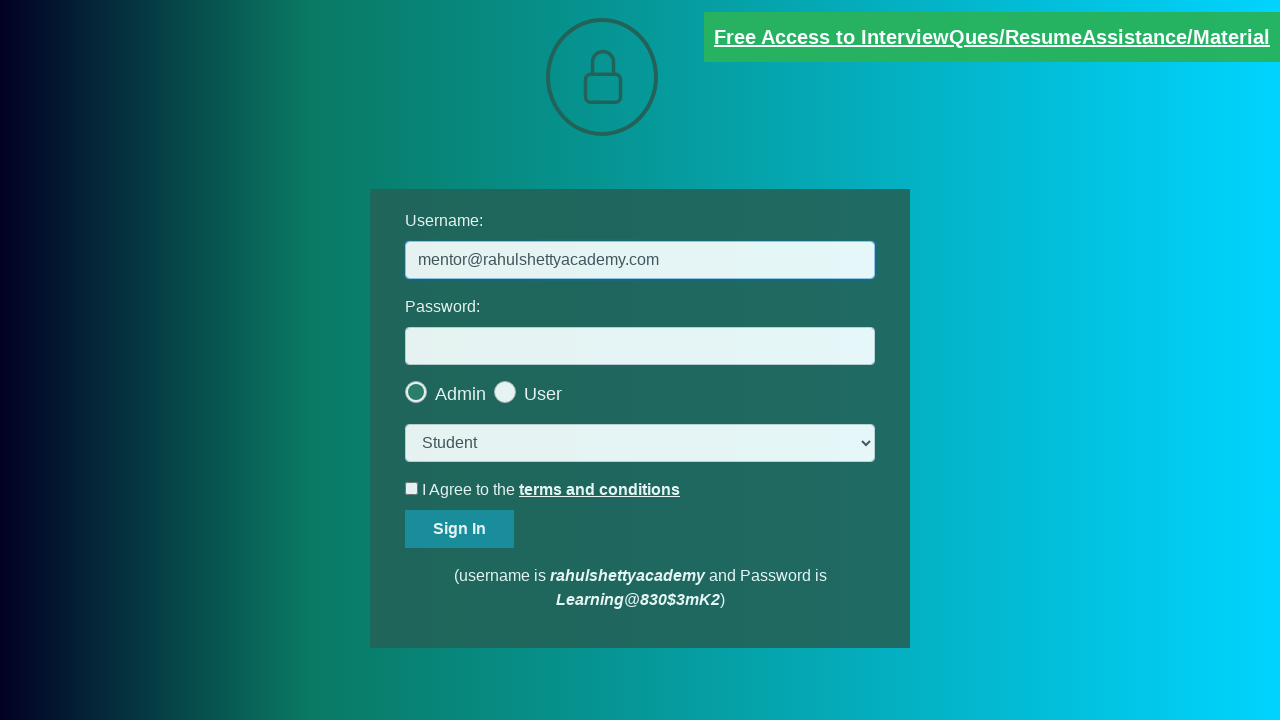

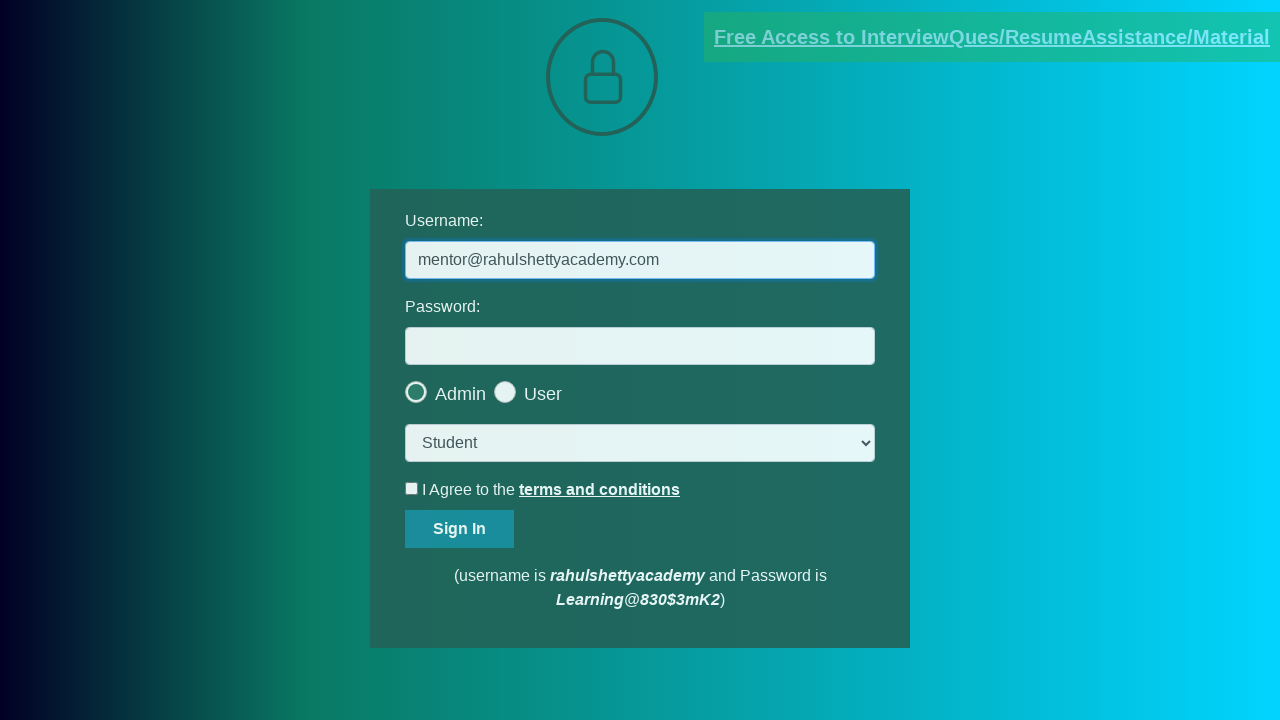